Tests jQuery UI selectable functionality by switching to an iframe and clicking on a selectable item

Starting URL: https://jqueryui.com/selectable/

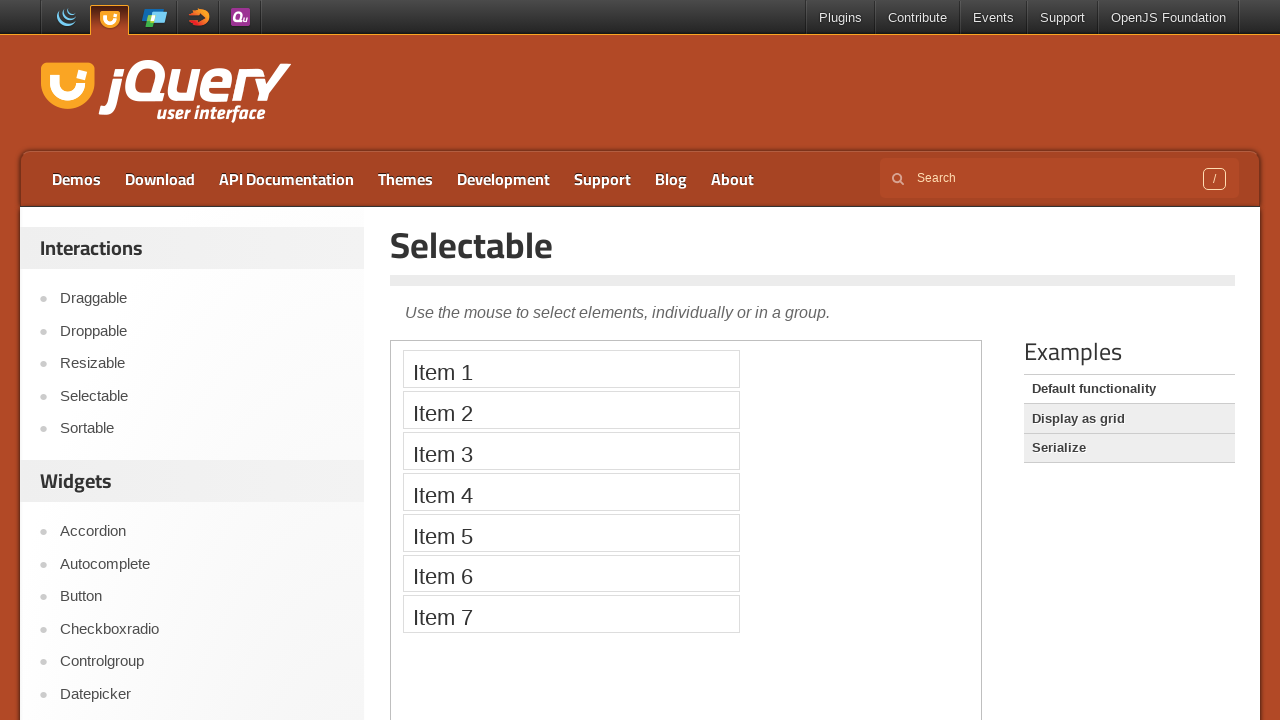

Located the first iframe containing the selectable demo
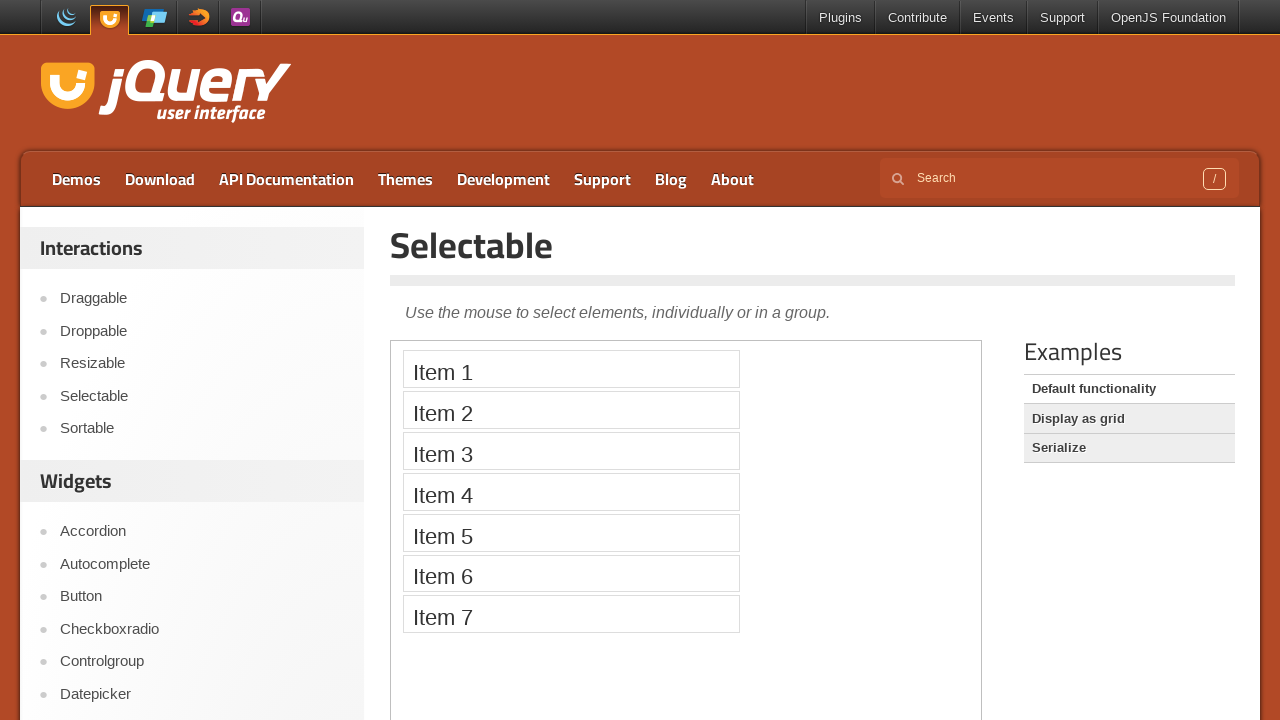

Clicked on Item 2 in the selectable list at (571, 410) on iframe >> nth=0 >> internal:control=enter-frame >> li:has-text('Item 2')
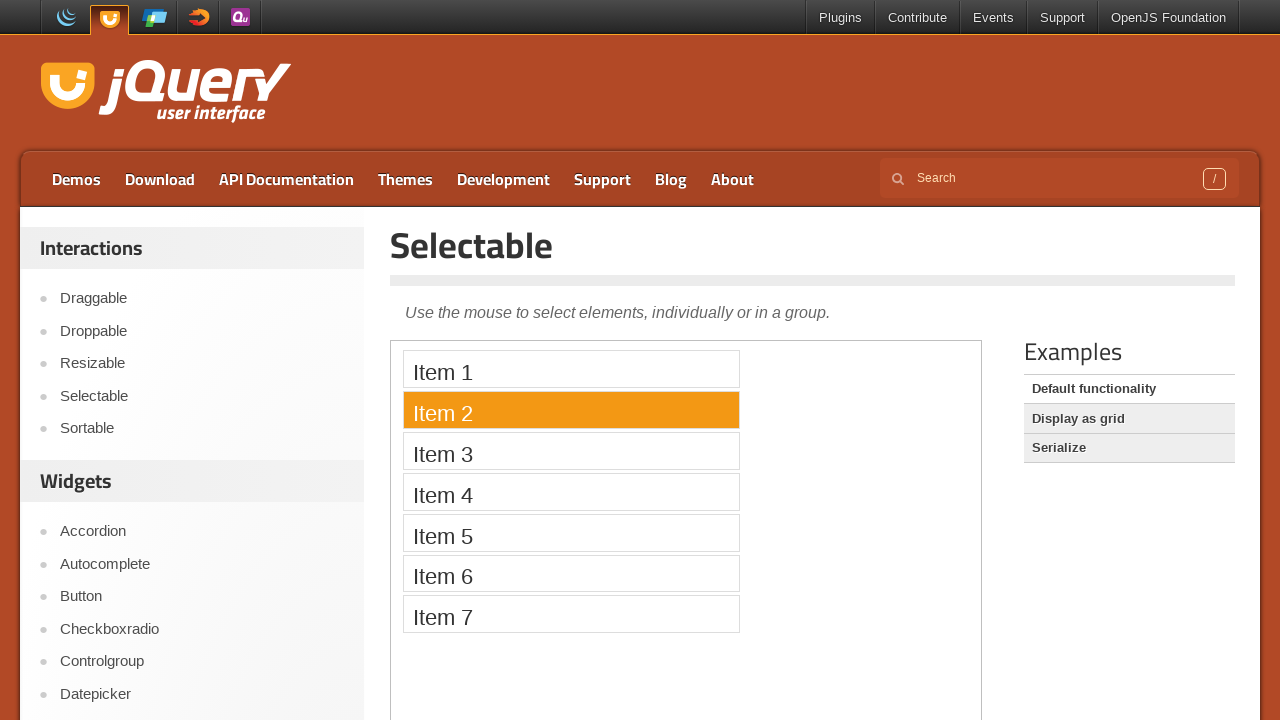

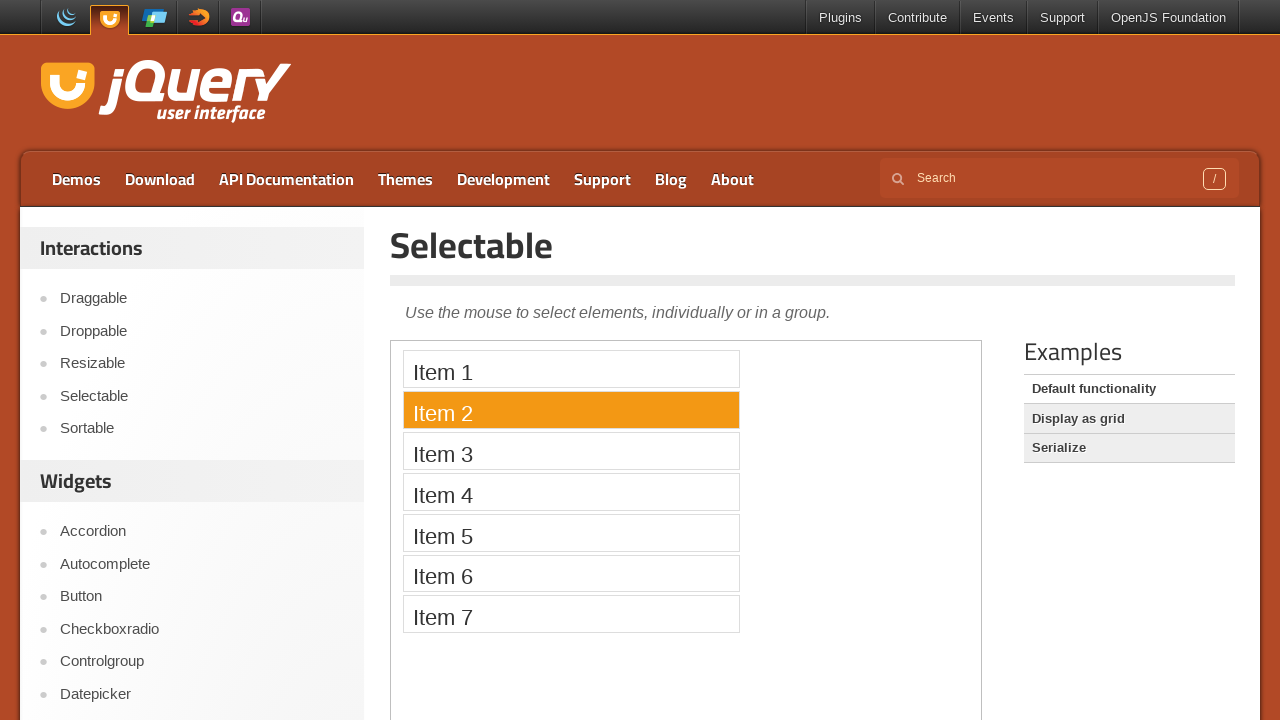